Tests alert handling functionality by triggering both regular alerts and confirmation dialogs, accepting the first and dismissing the second

Starting URL: https://www.rahulshettyacademy.com/AutomationPractice/

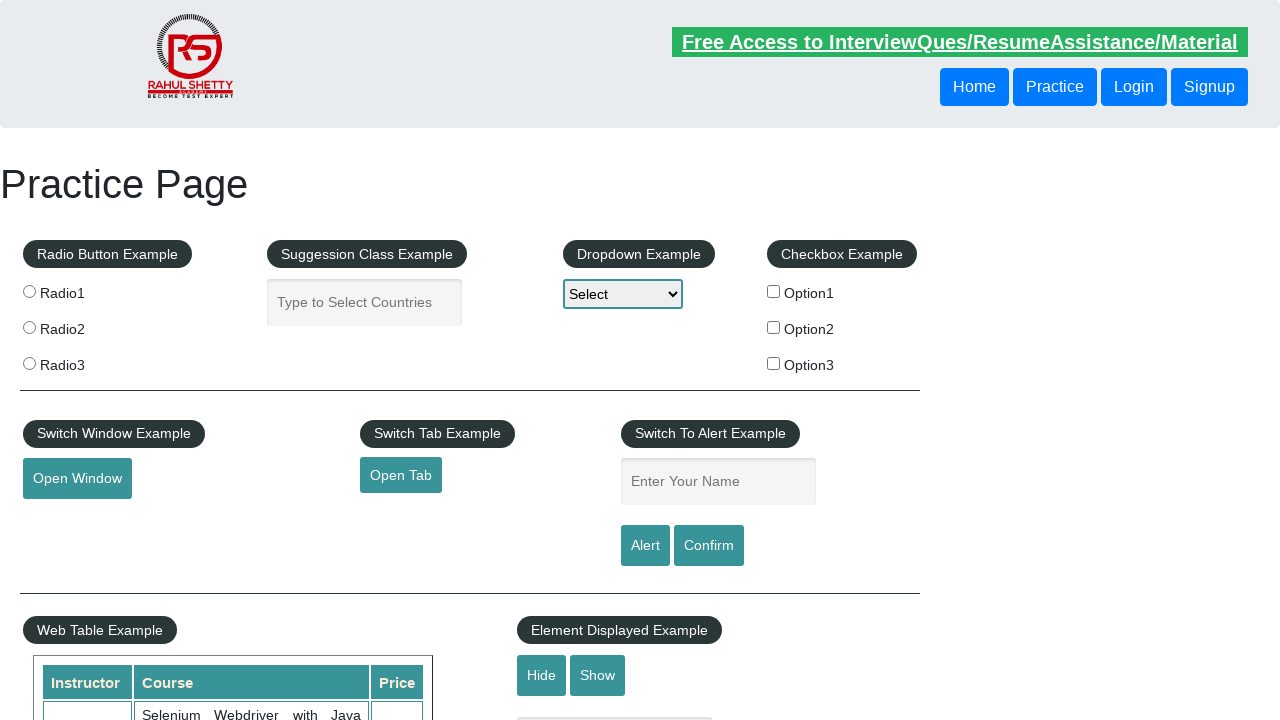

Filled name field with 'Jose Morillo' on #name
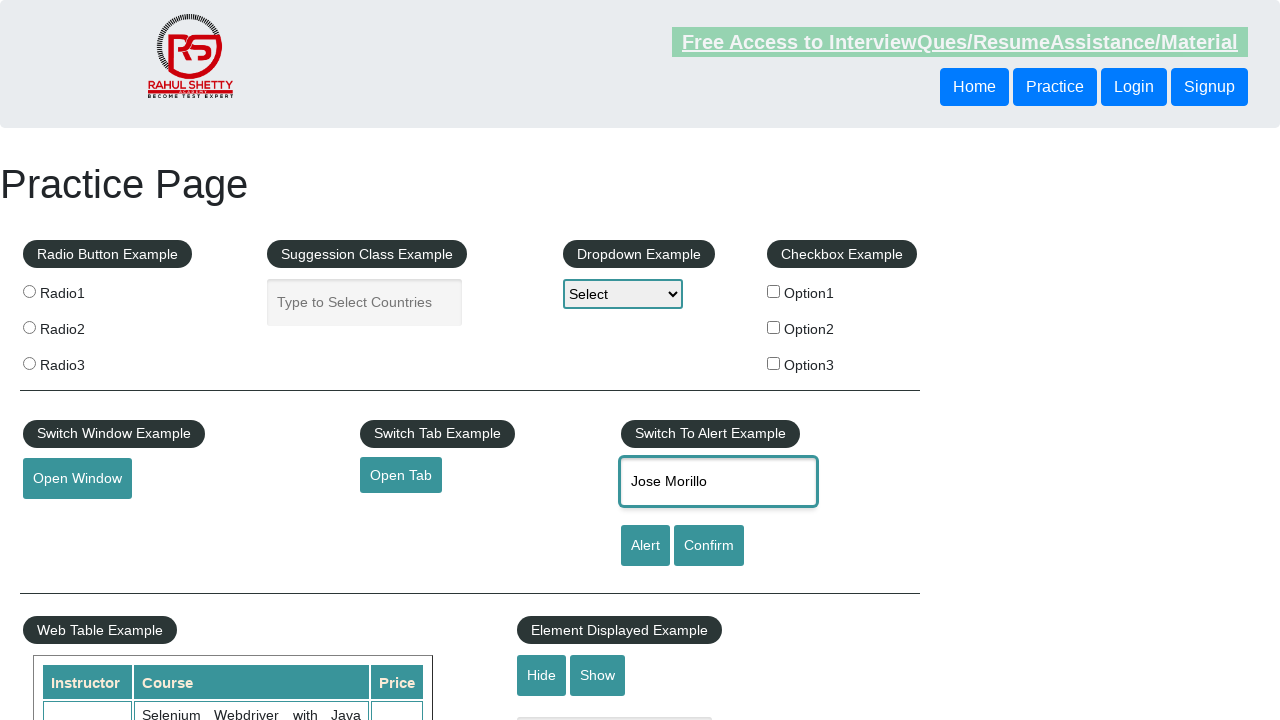

Clicked alert button at (645, 546) on #alertbtn
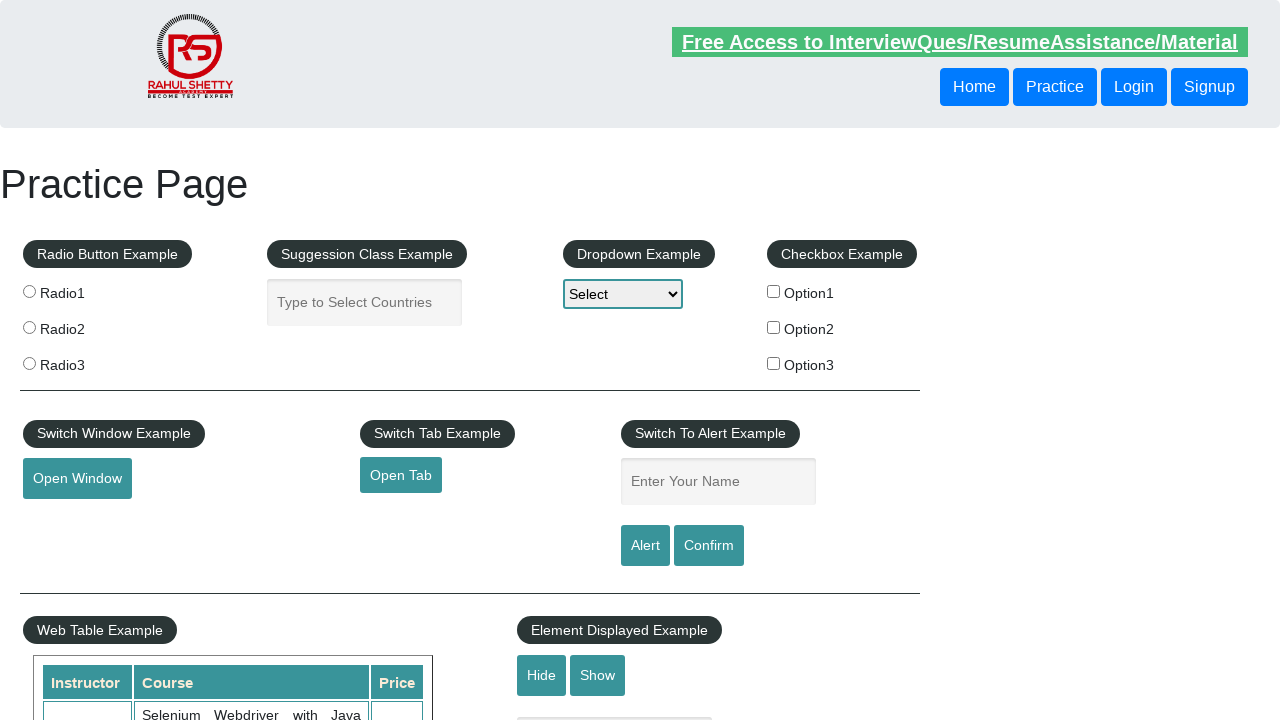

Accepted the alert dialog
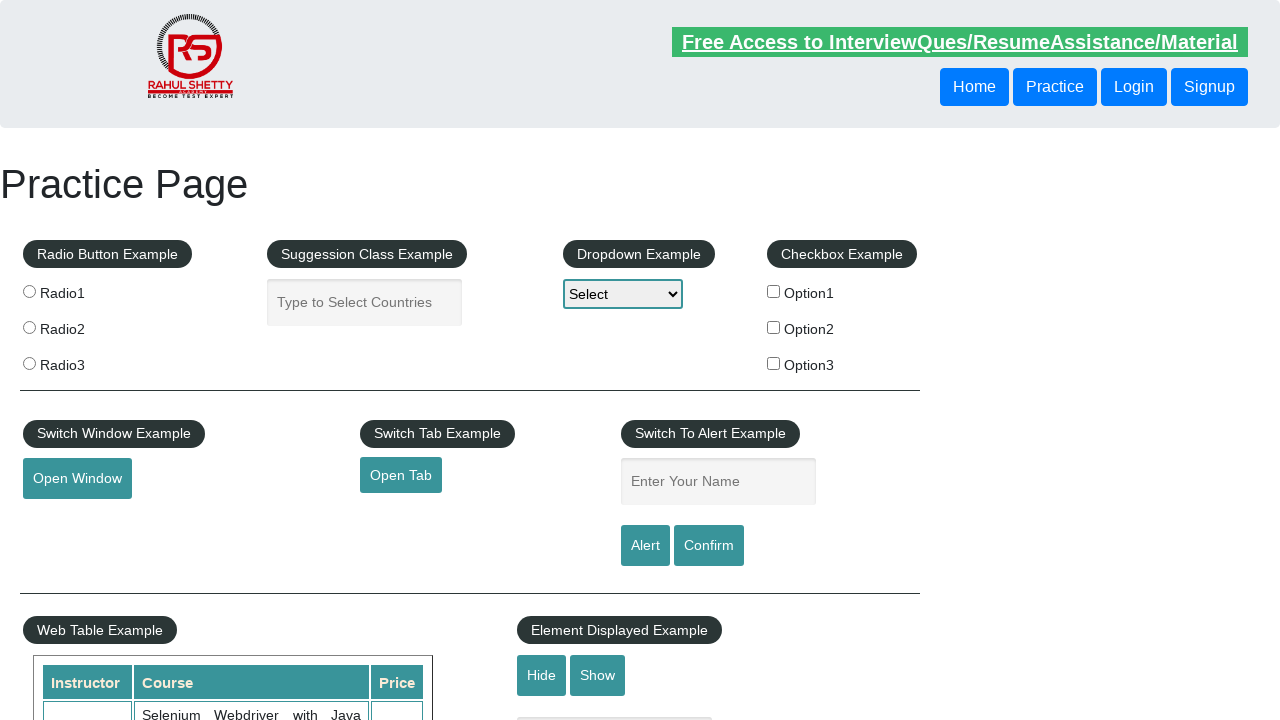

Clicked confirm button at (709, 546) on #confirmbtn
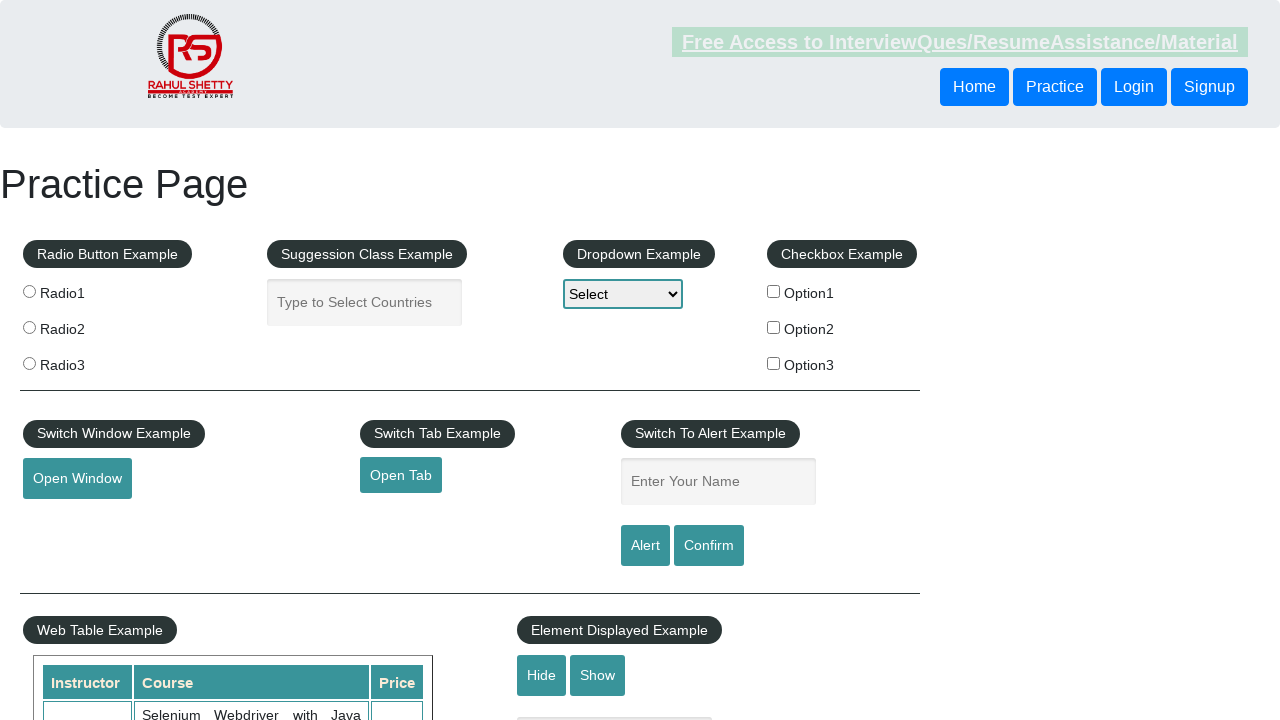

Dismissed the confirmation dialog
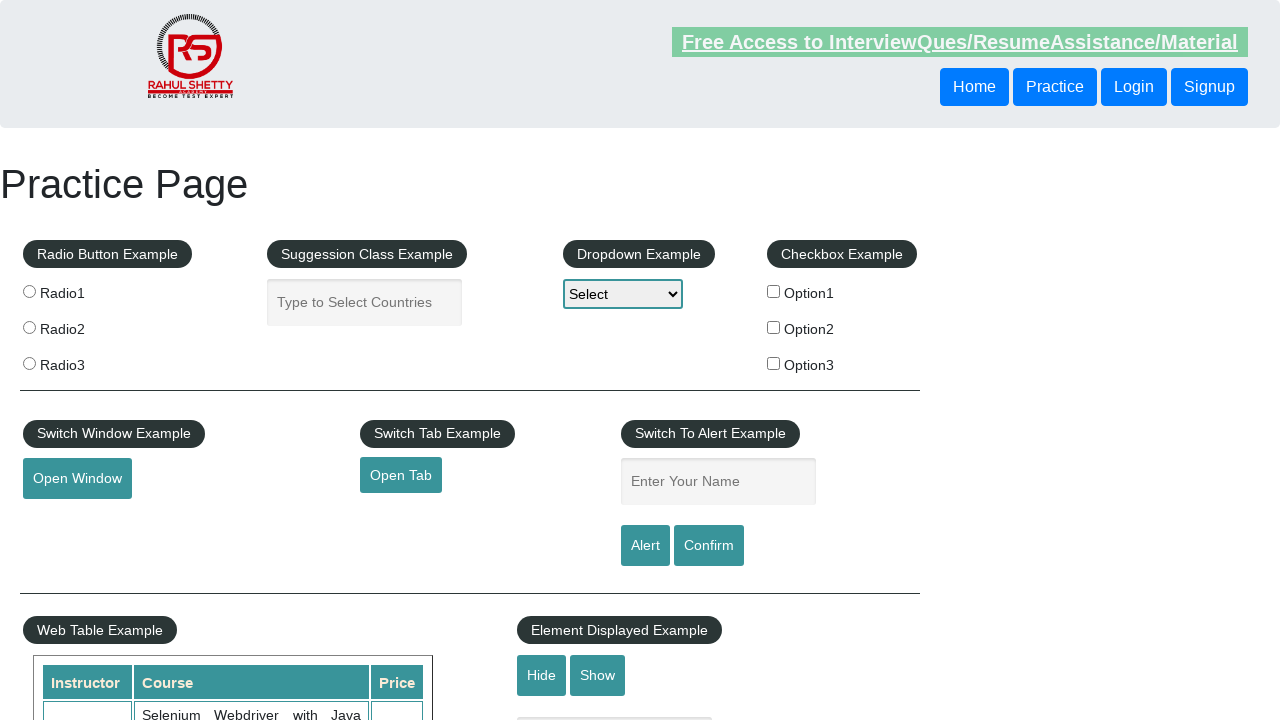

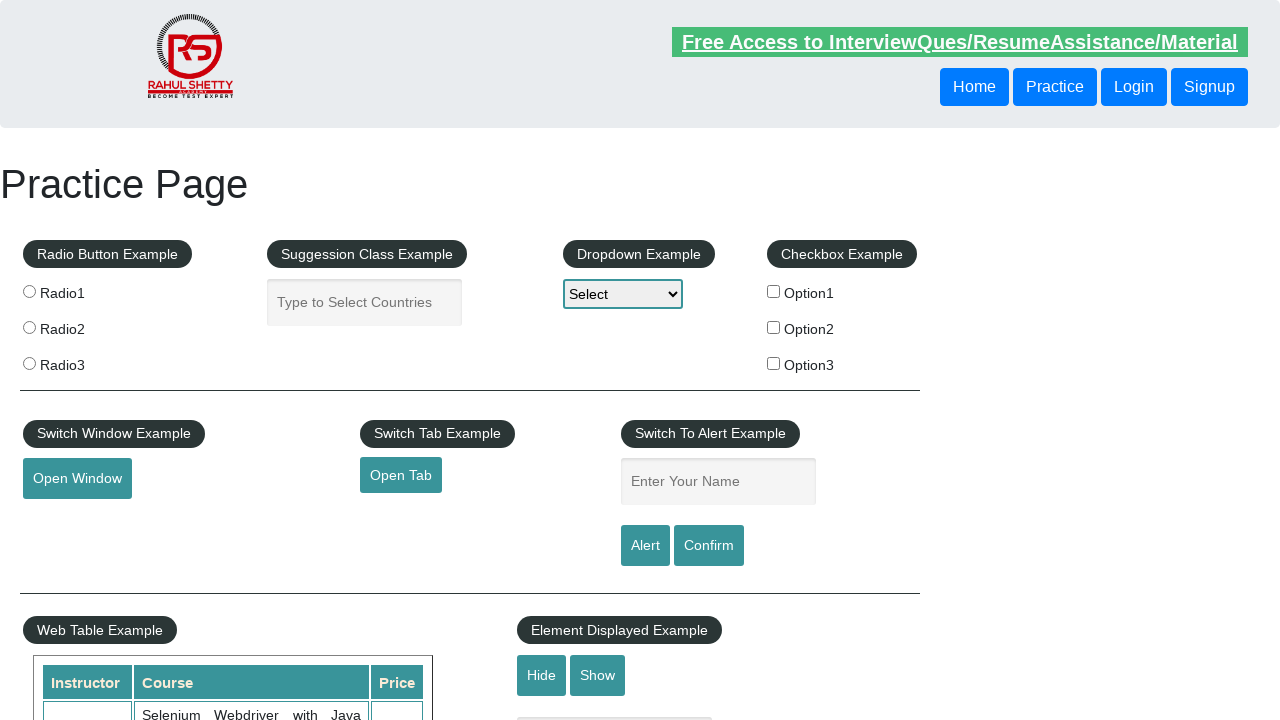